Tests last name validation by entering a single character and verifying the warning message

Starting URL: https://practice.cydeo.com/

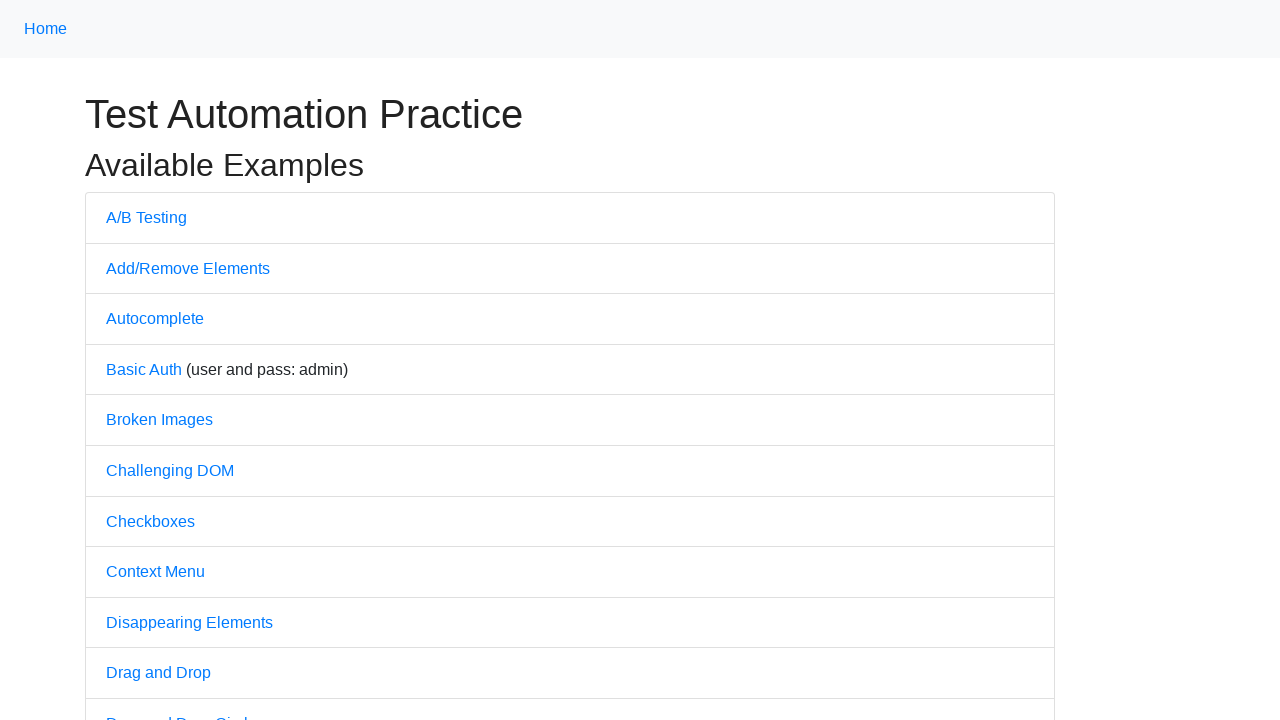

Clicked on registration form link at (170, 360) on xpath=//a[contains(@href, 'registration_form')]
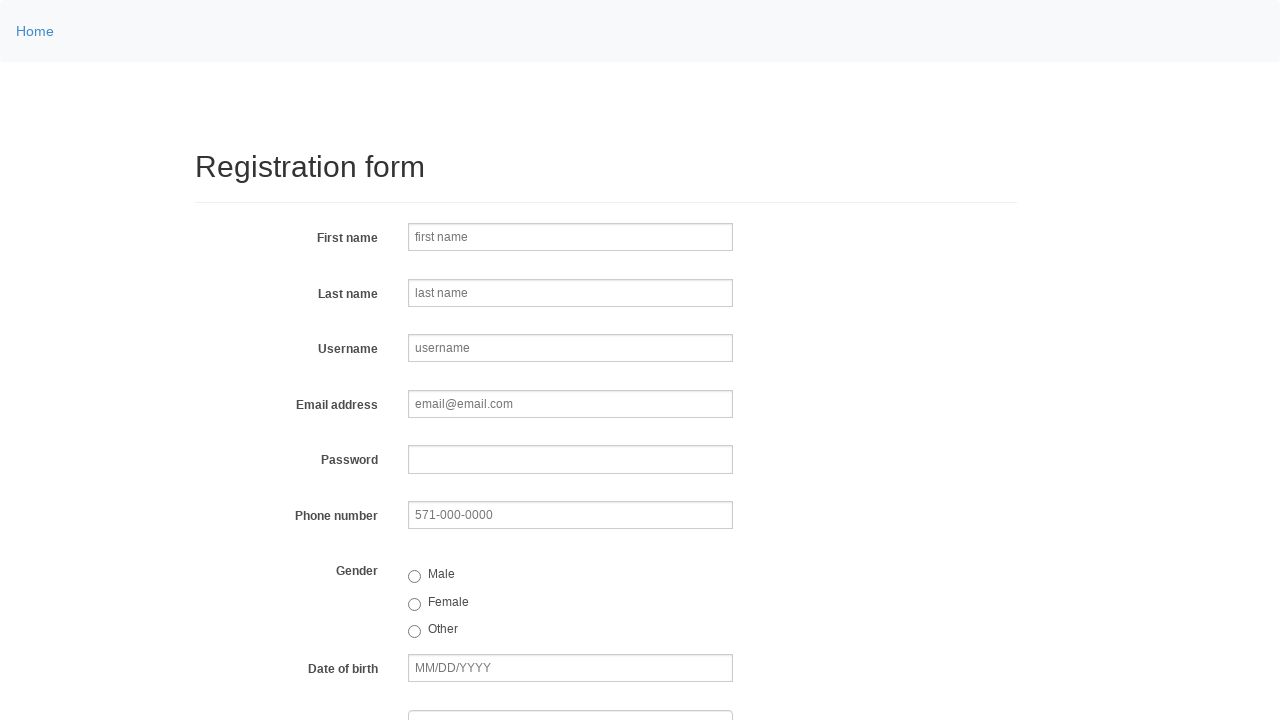

Entered single character 'x' in last name field on input[name='lastname']
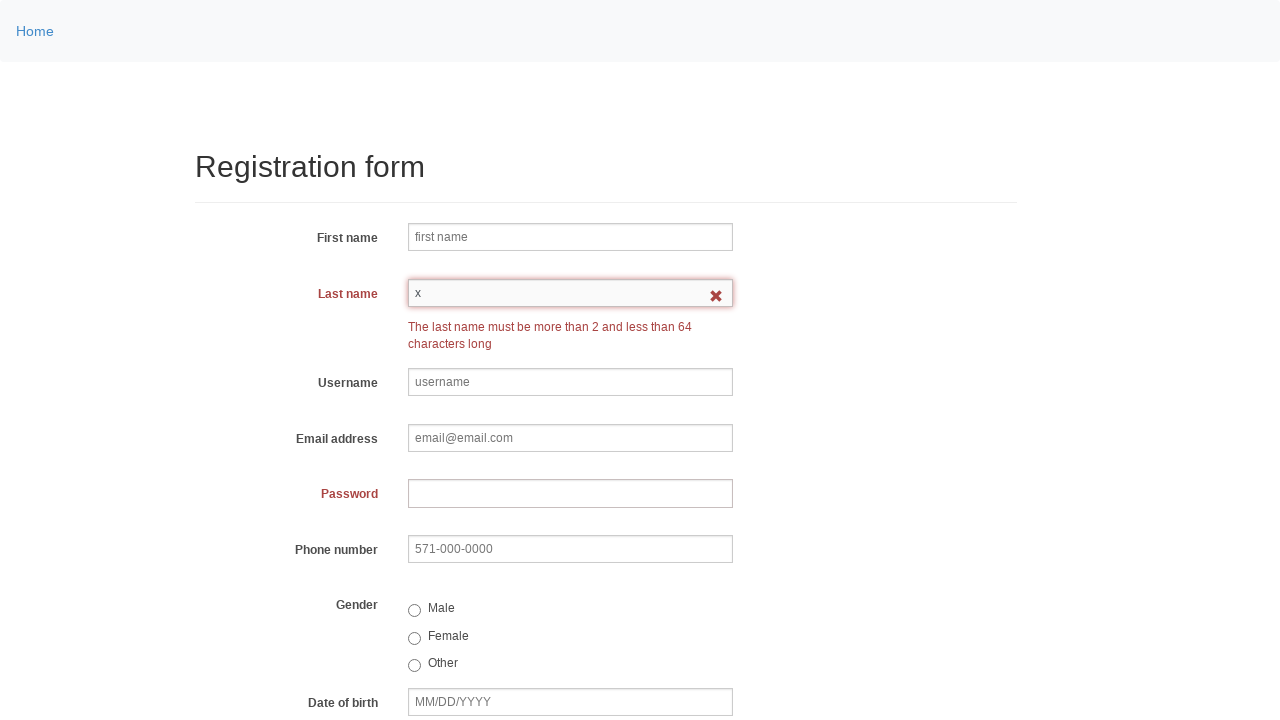

Last name validation warning message appeared
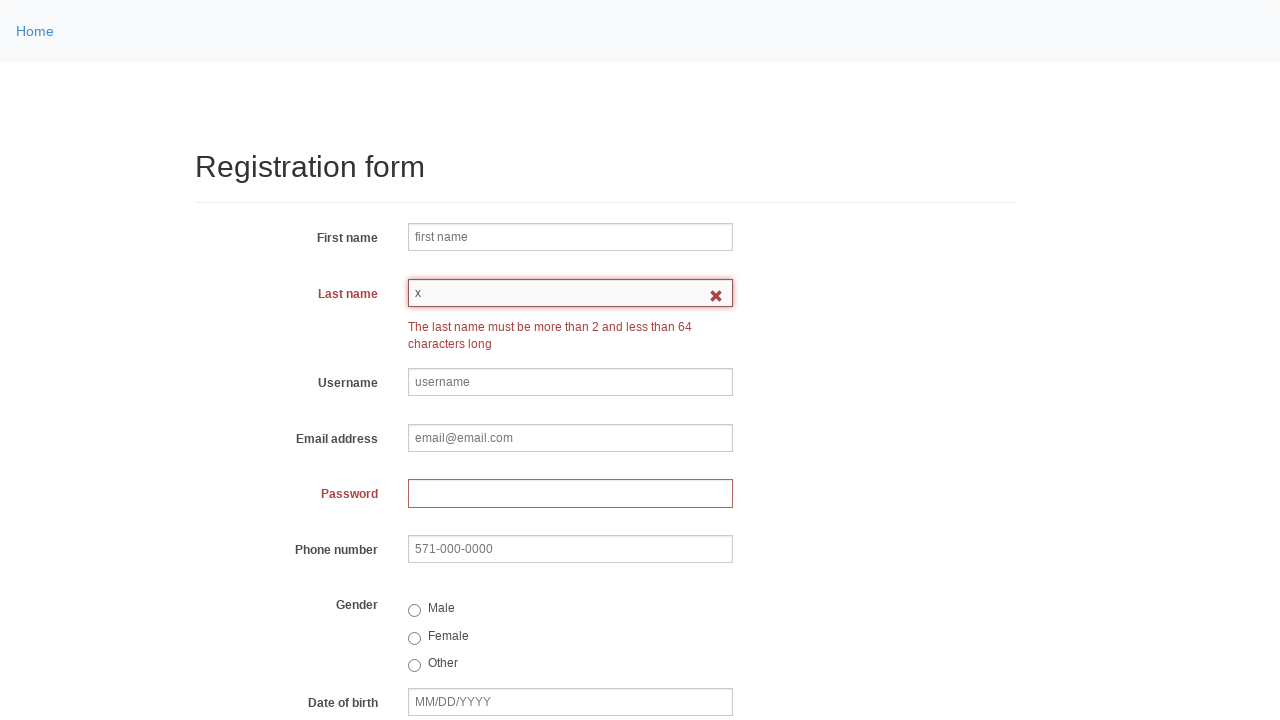

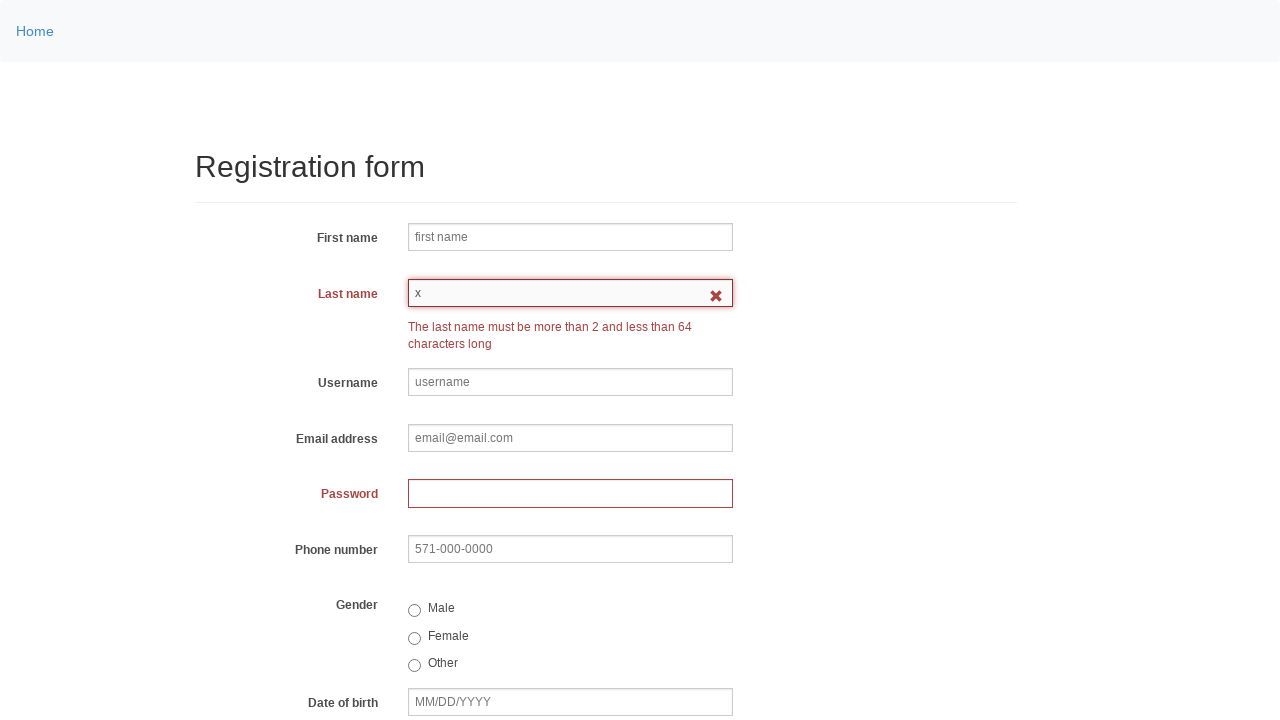